Tests various CSS selector patterns by filling multiple form fields on a CSS selector practice page

Starting URL: https://syntaxprojects.com/cssSelector.php

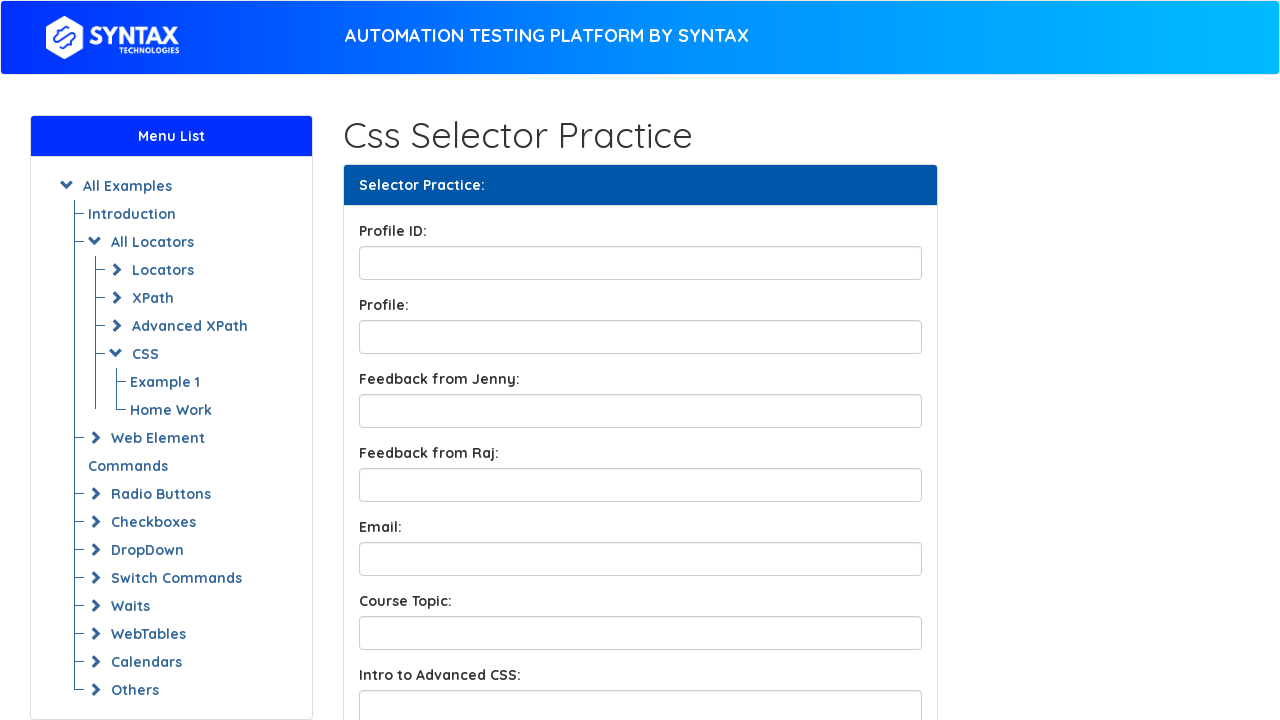

Filled profileID field with 'hello' using id attribute selector on input[id='profileID']
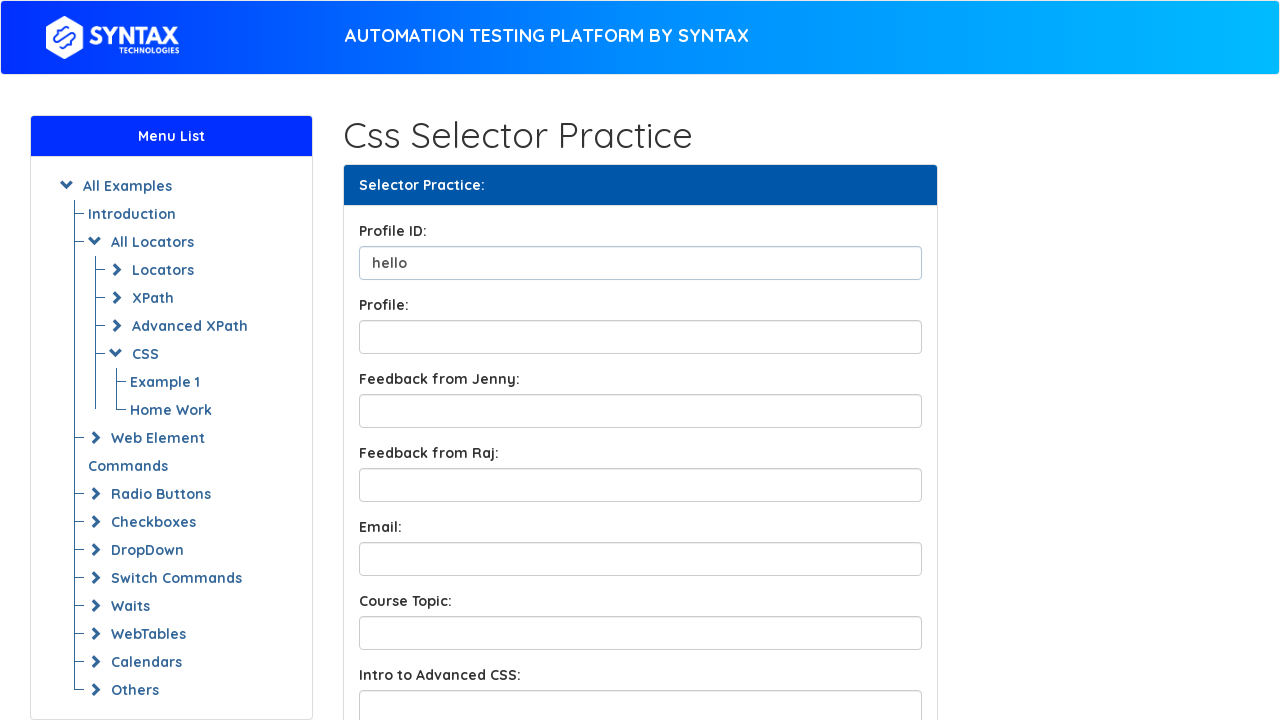

Filled profileBox field with 'abracadabra' using id shortcut selector on input#profileBox
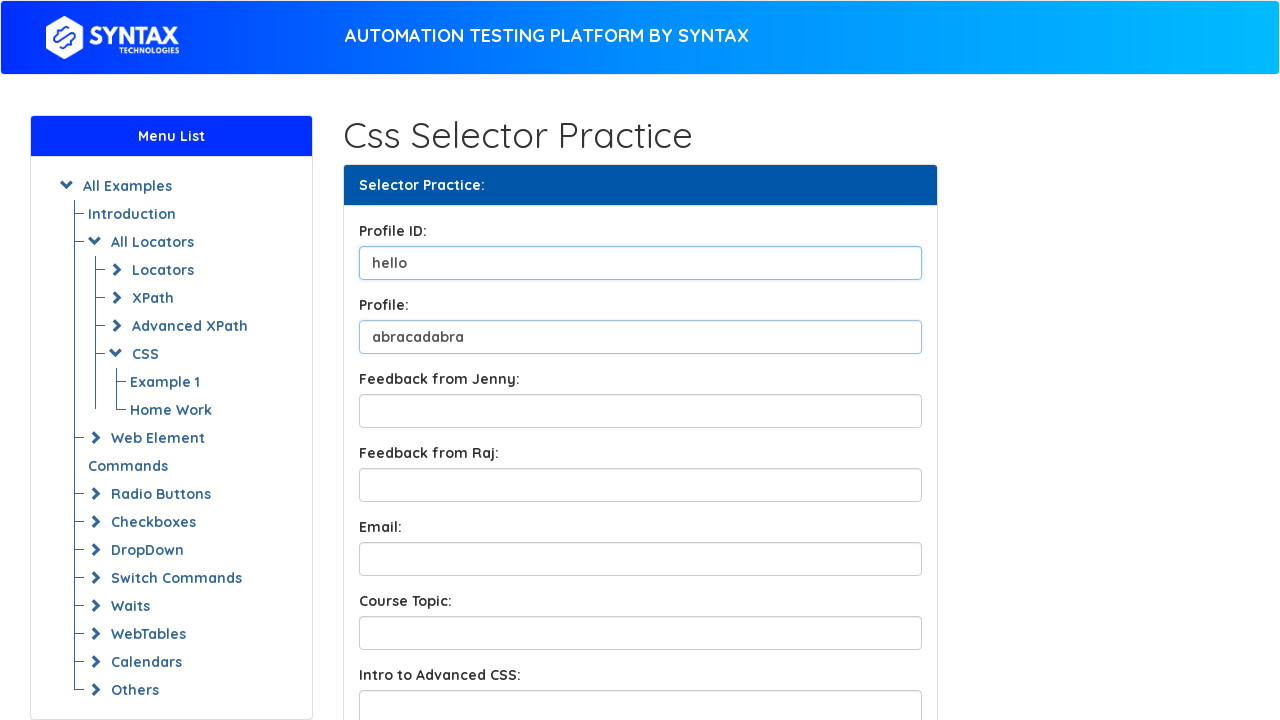

Filled feedbackBox1 field with 'the website is too slow' using class shortcut selector on input.form-control.feedbackBox1
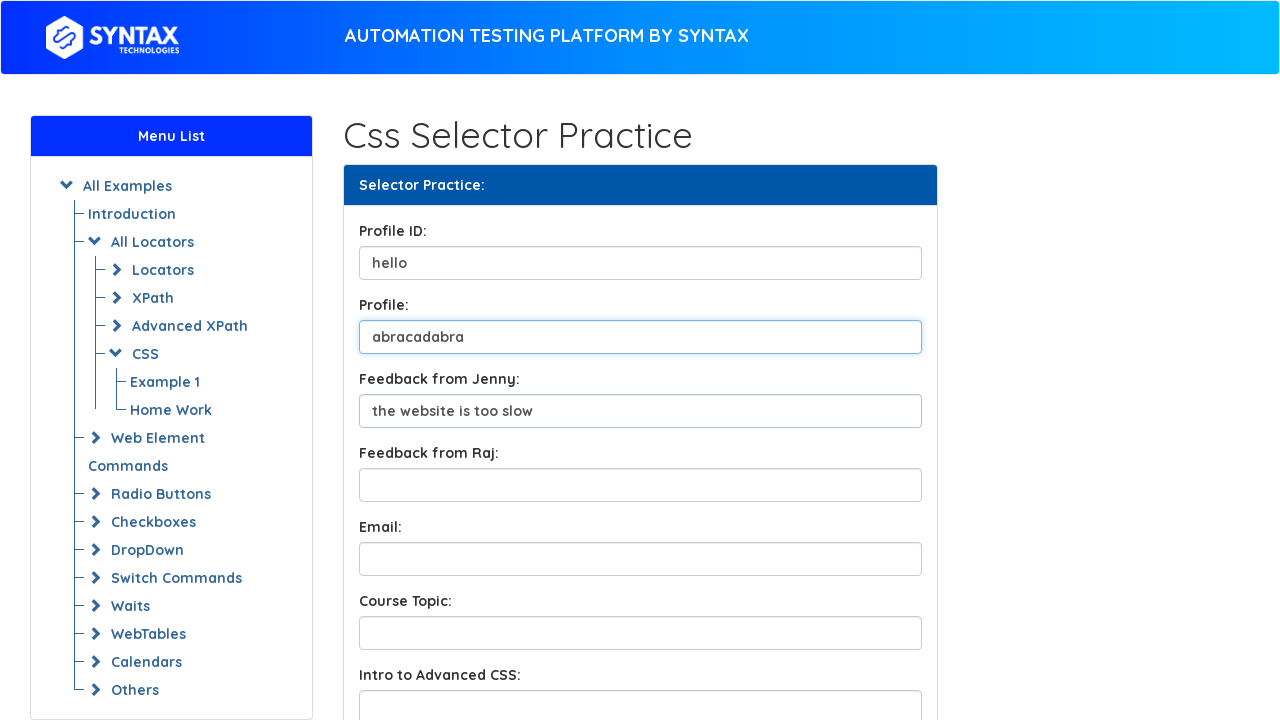

Filled contentInput field with 'selenium' using contains selector on input[name*='contentInput']
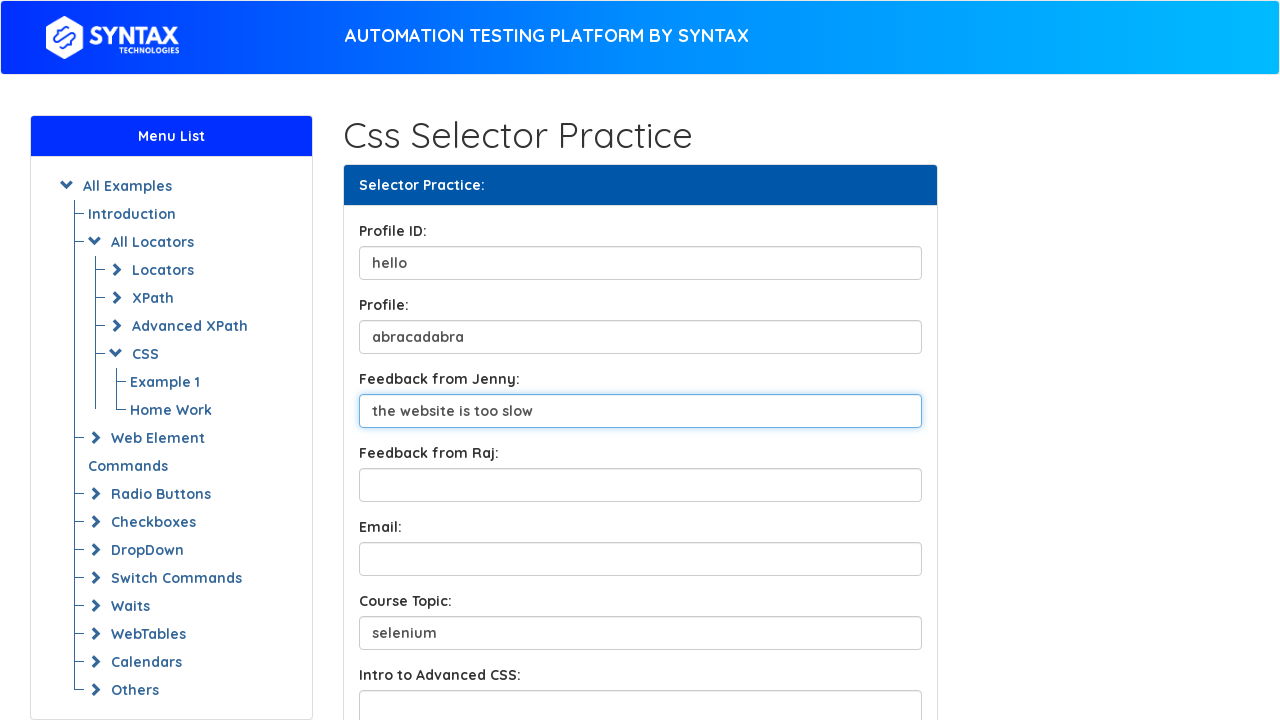

Filled IntroInput field with 'easy' using starts-with selector on input[name^='IntroInput']
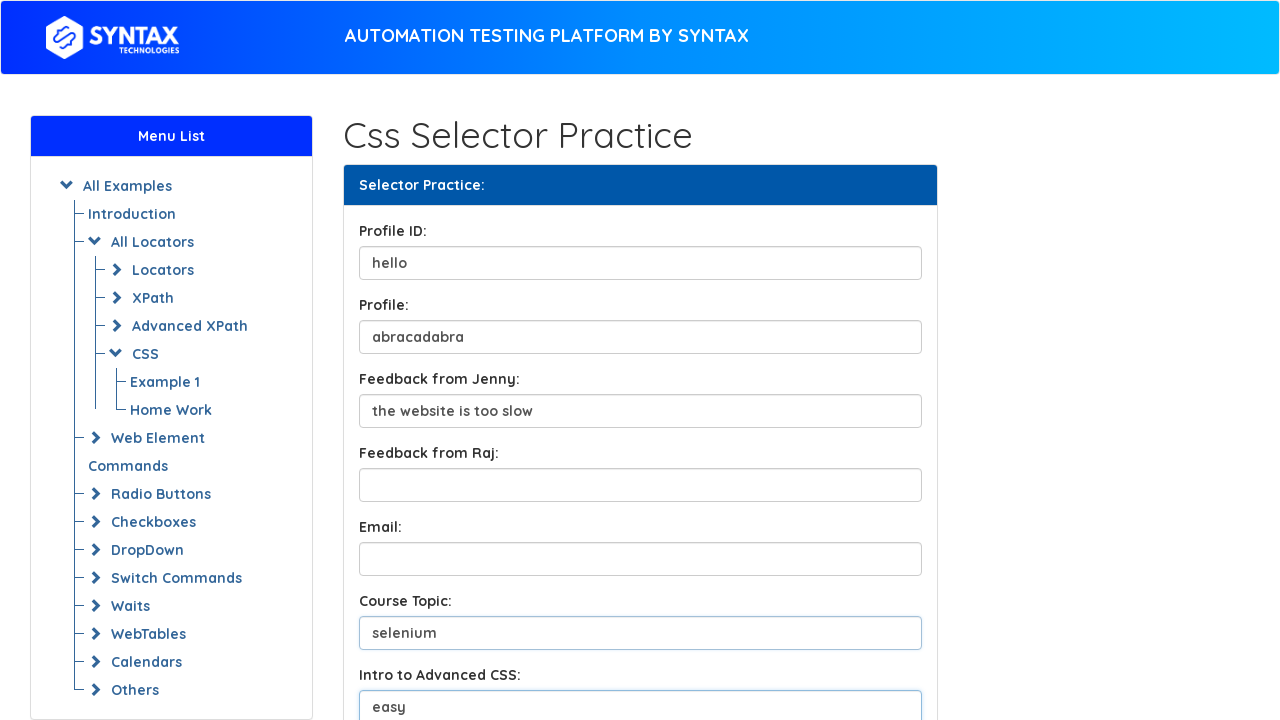

Filled conclusion field with 'welldone' using ends-with selector on input[name$='Input']
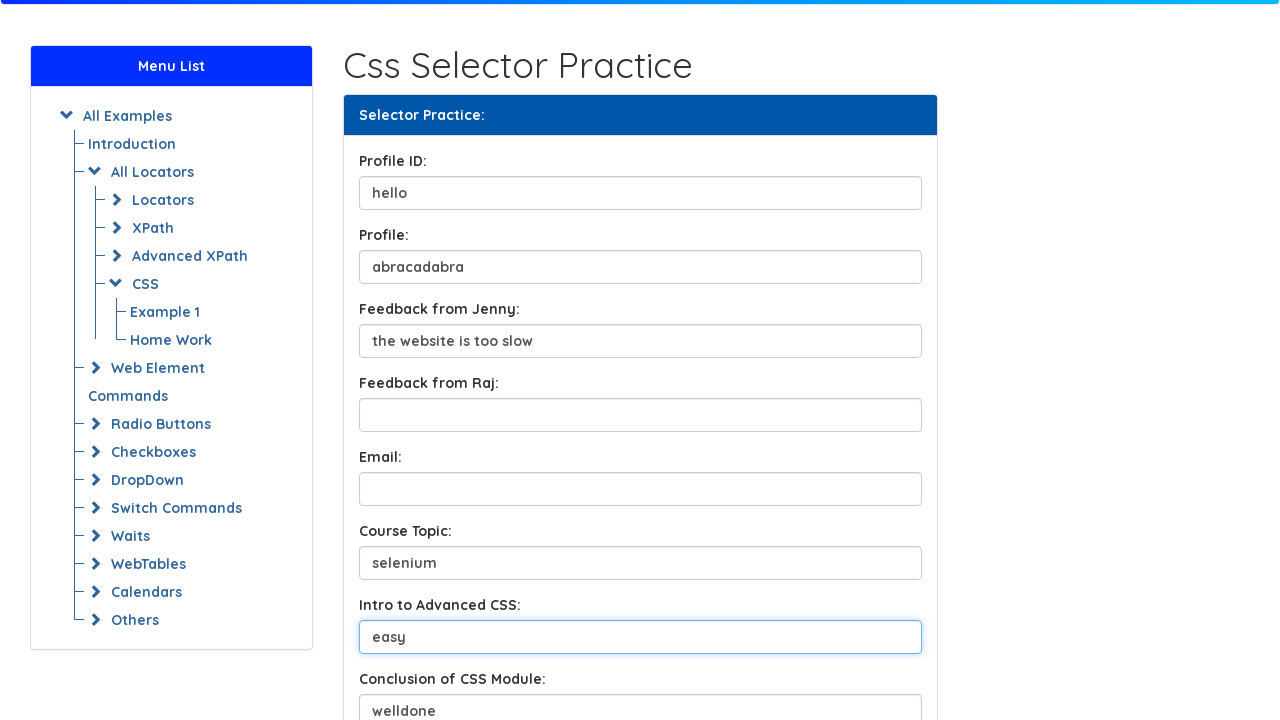

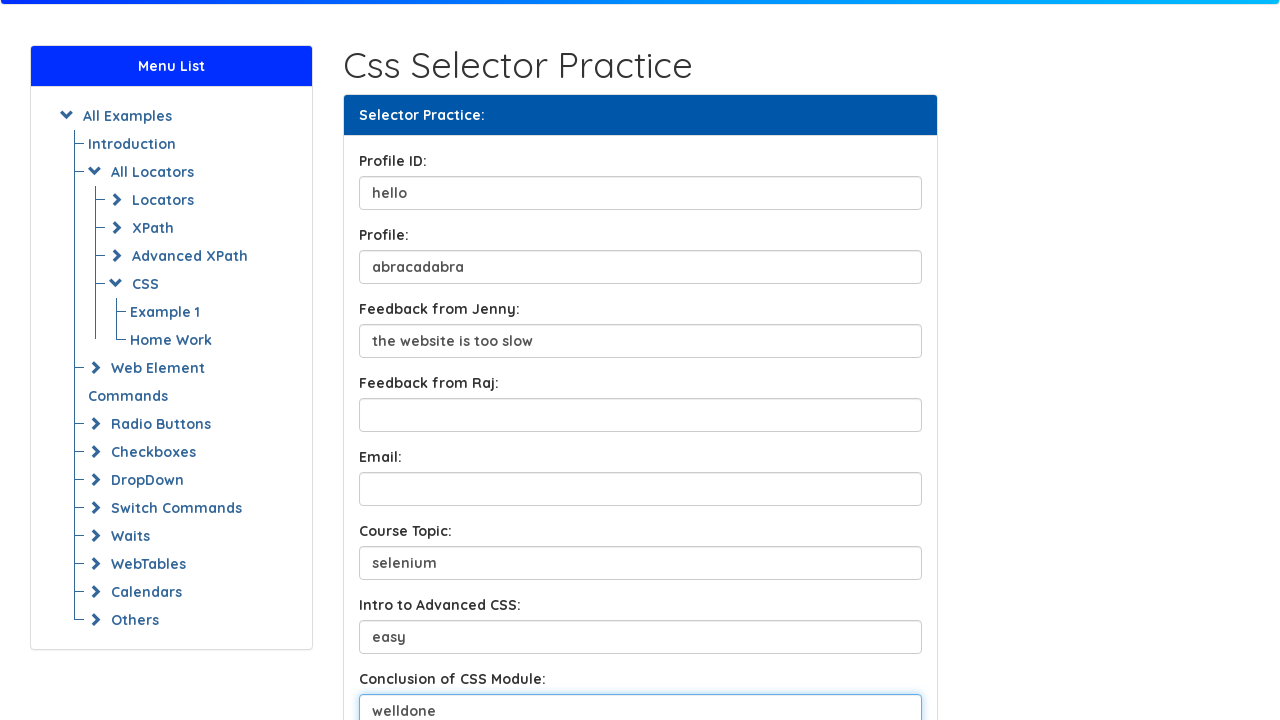